Tests the add element functionality by clicking a button and verifying a delete button appears

Starting URL: http://the-internet.herokuapp.com/add_remove_elements/

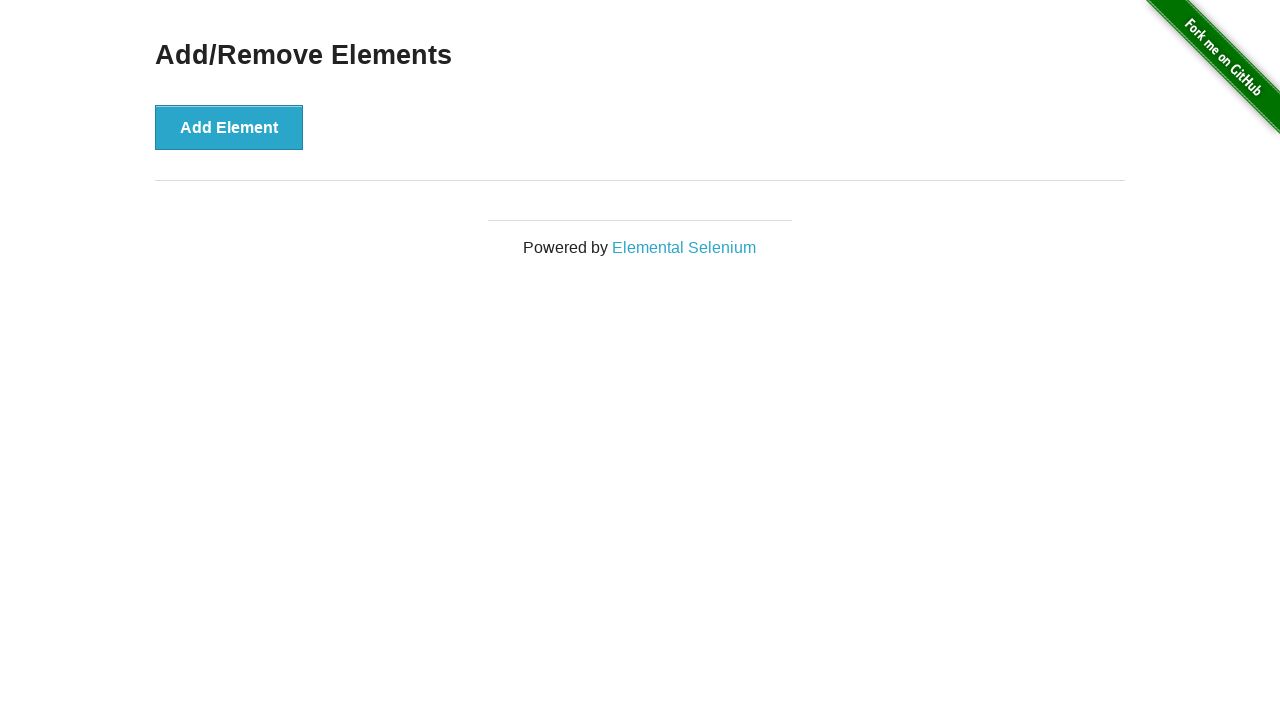

Clicked the 'Add Element' button at (229, 127) on button
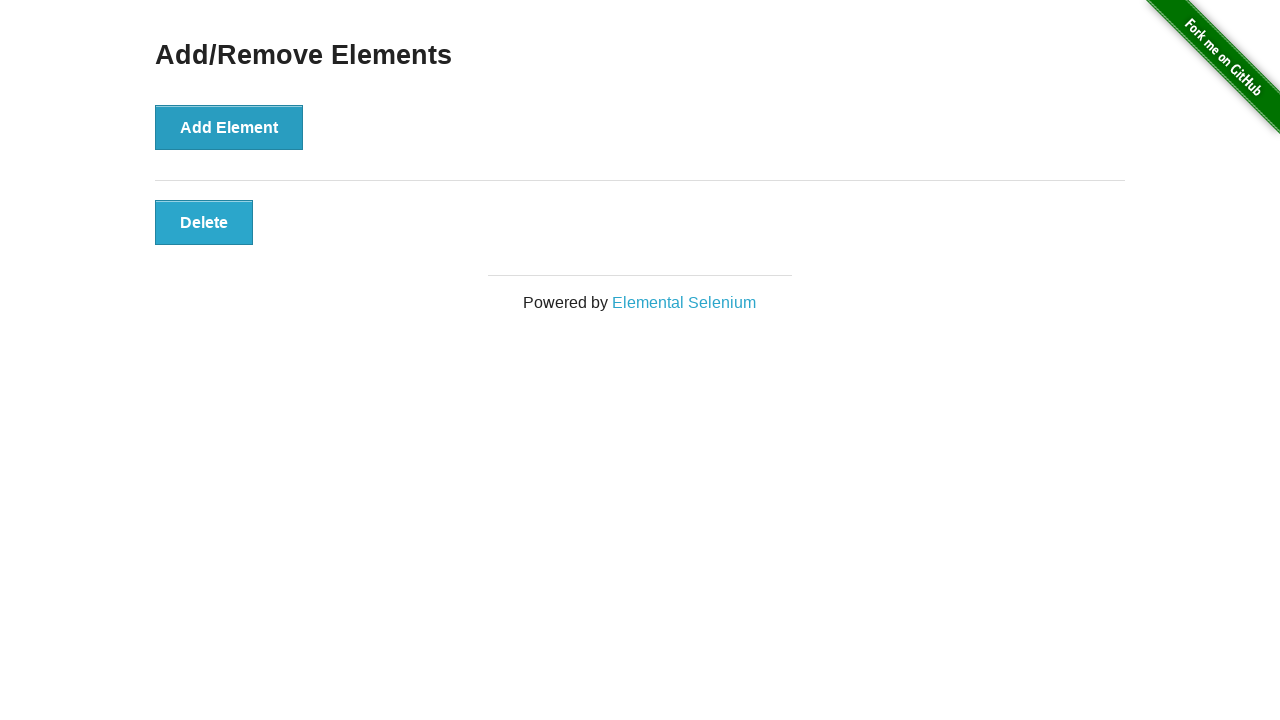

Delete button appeared on the page
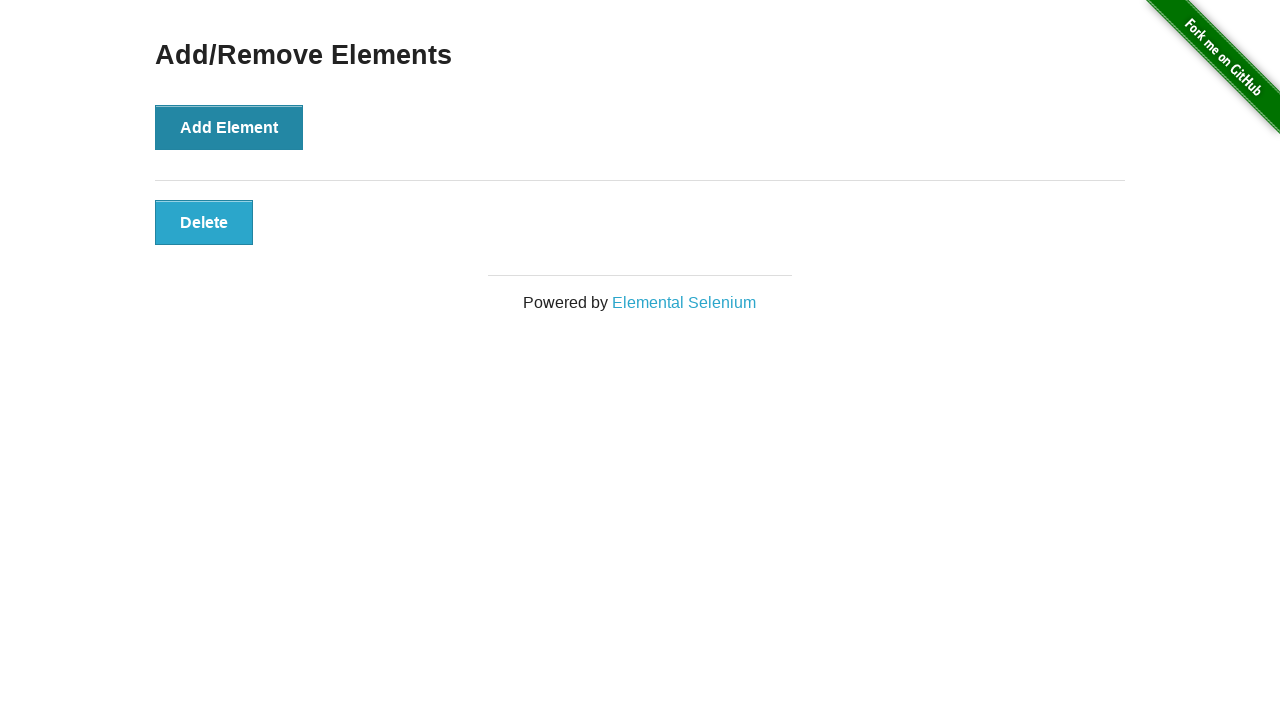

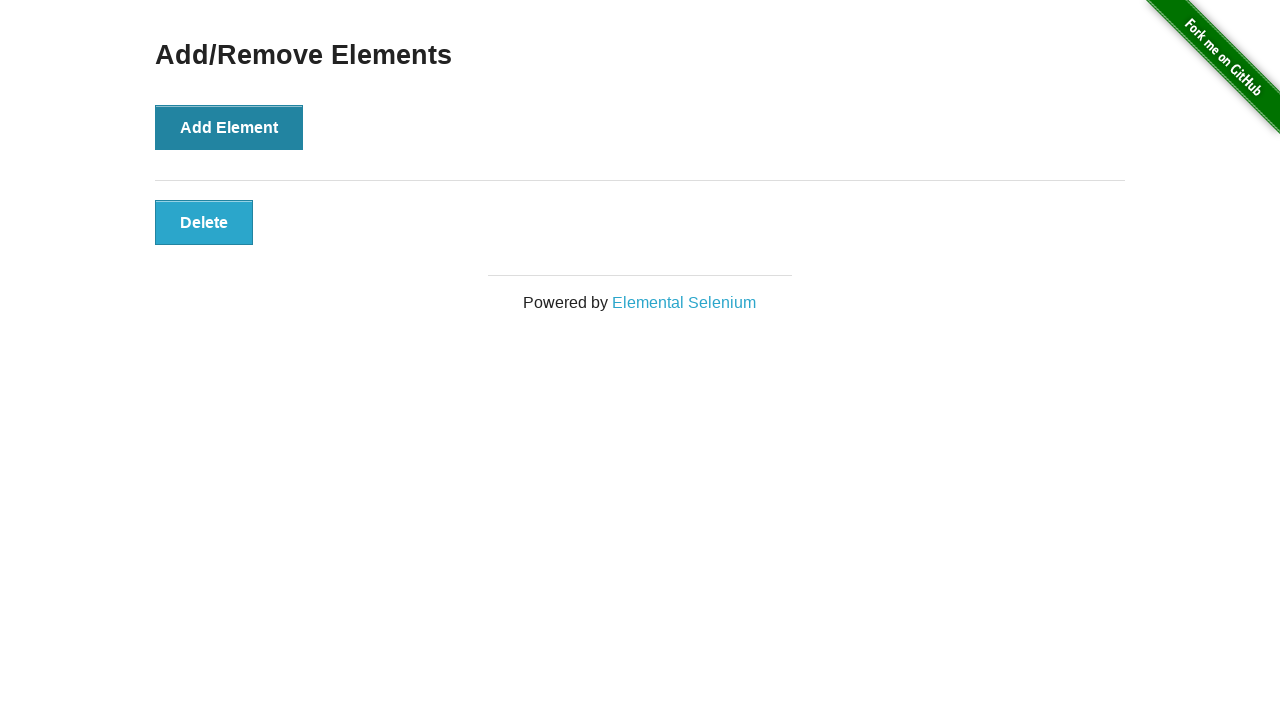